Tests navigation and handling of stale element references by clicking a link, navigating back, and clicking the link again

Starting URL: https://www.pavantestingtools.com/

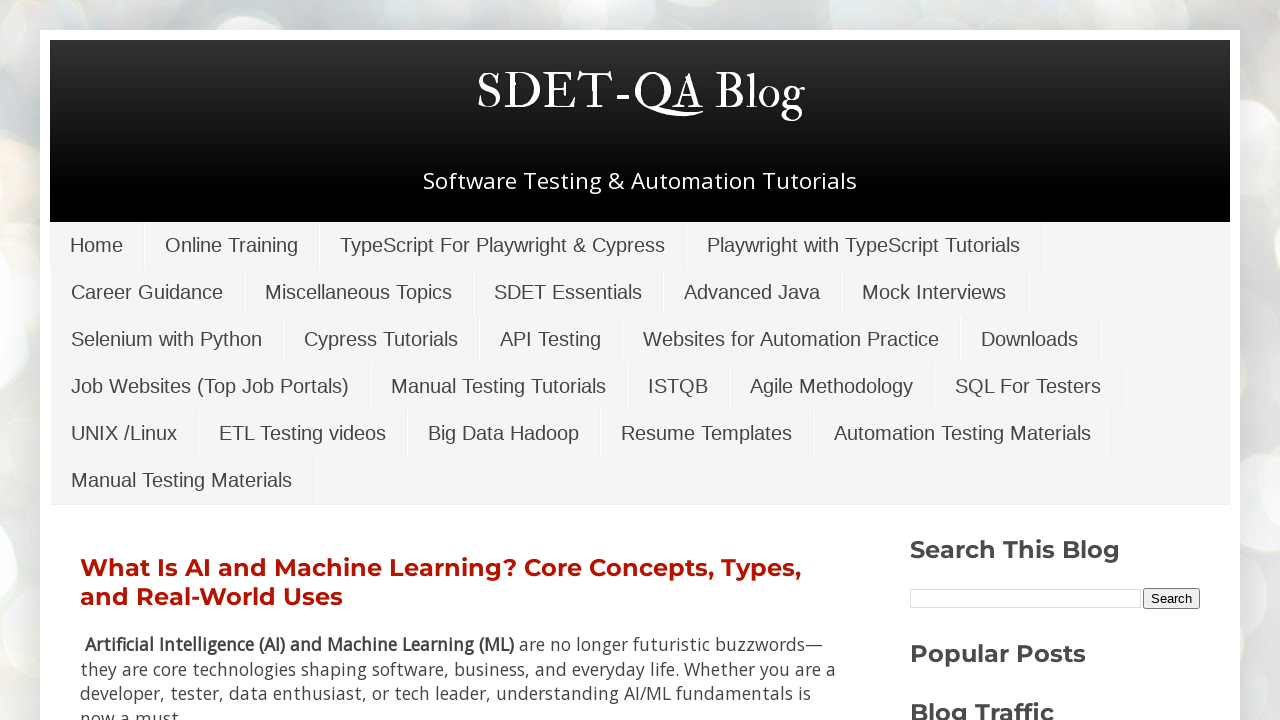

Clicked on Online Training link at (232, 245) on xpath=//a[text()='Online Training']
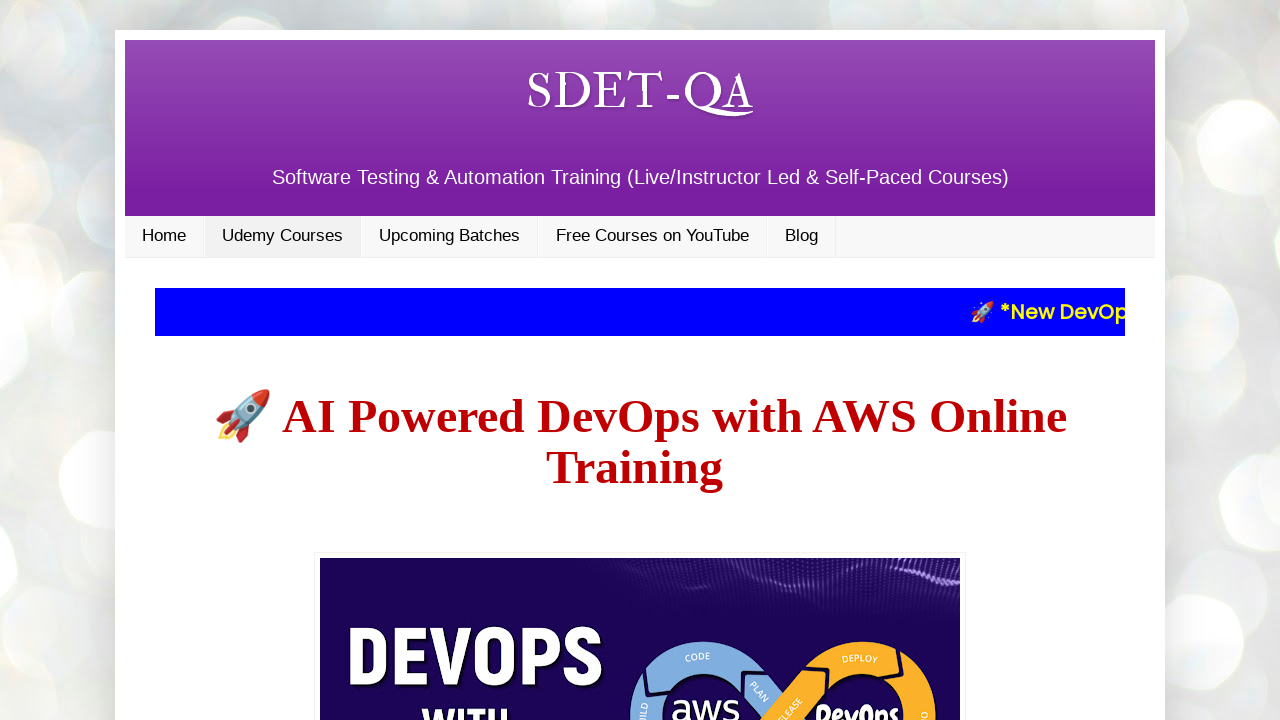

Navigated back to main page
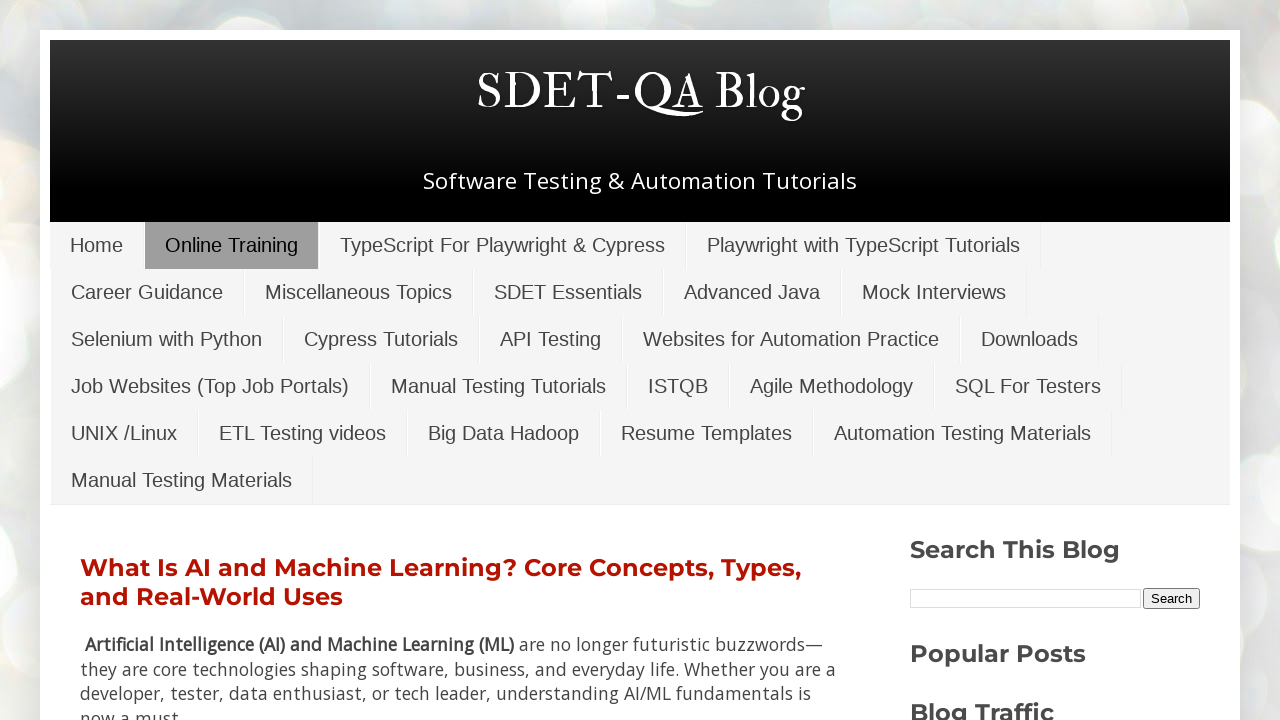

Waited 5 seconds for page to load
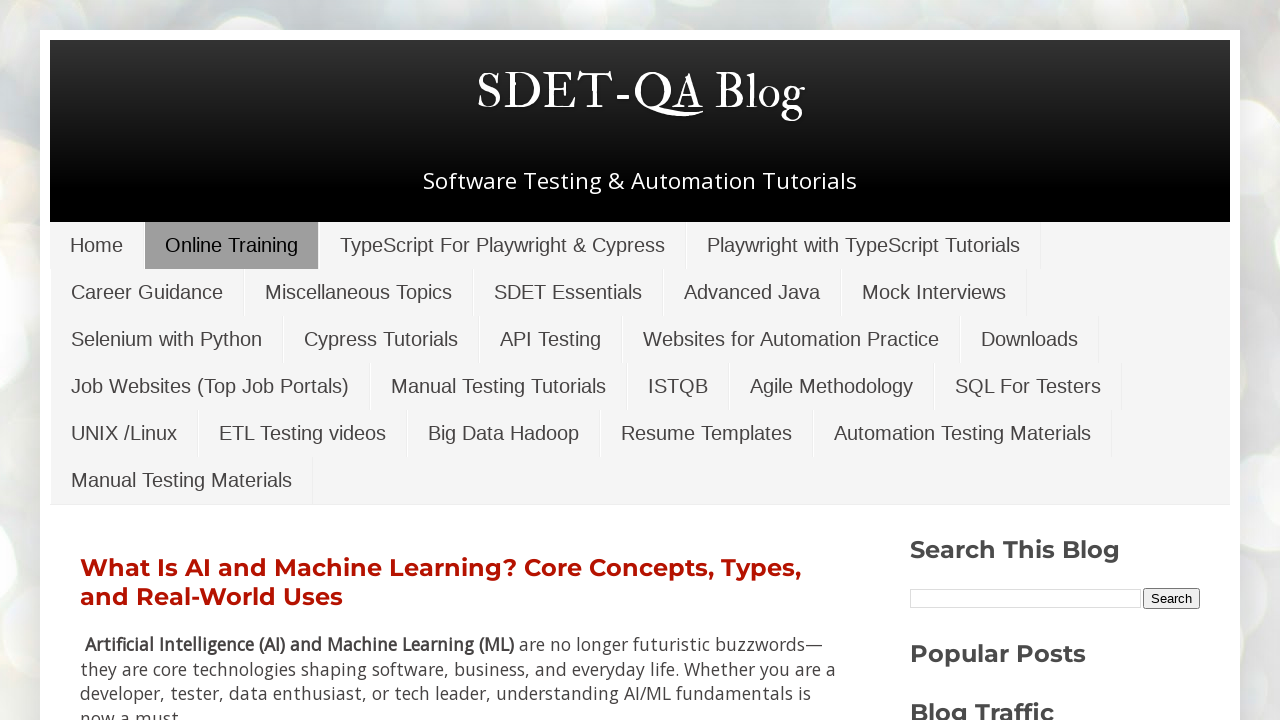

Clicked on Online Training link again after navigation at (232, 245) on xpath=//a[text()='Online Training']
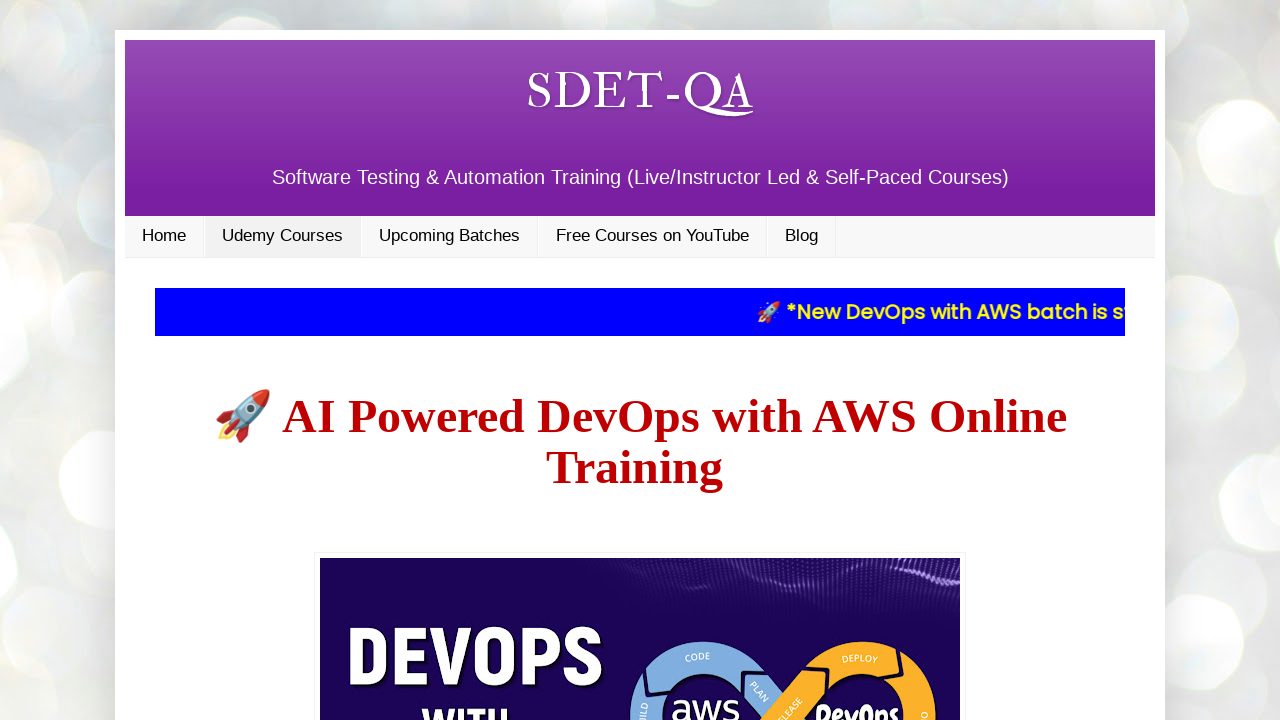

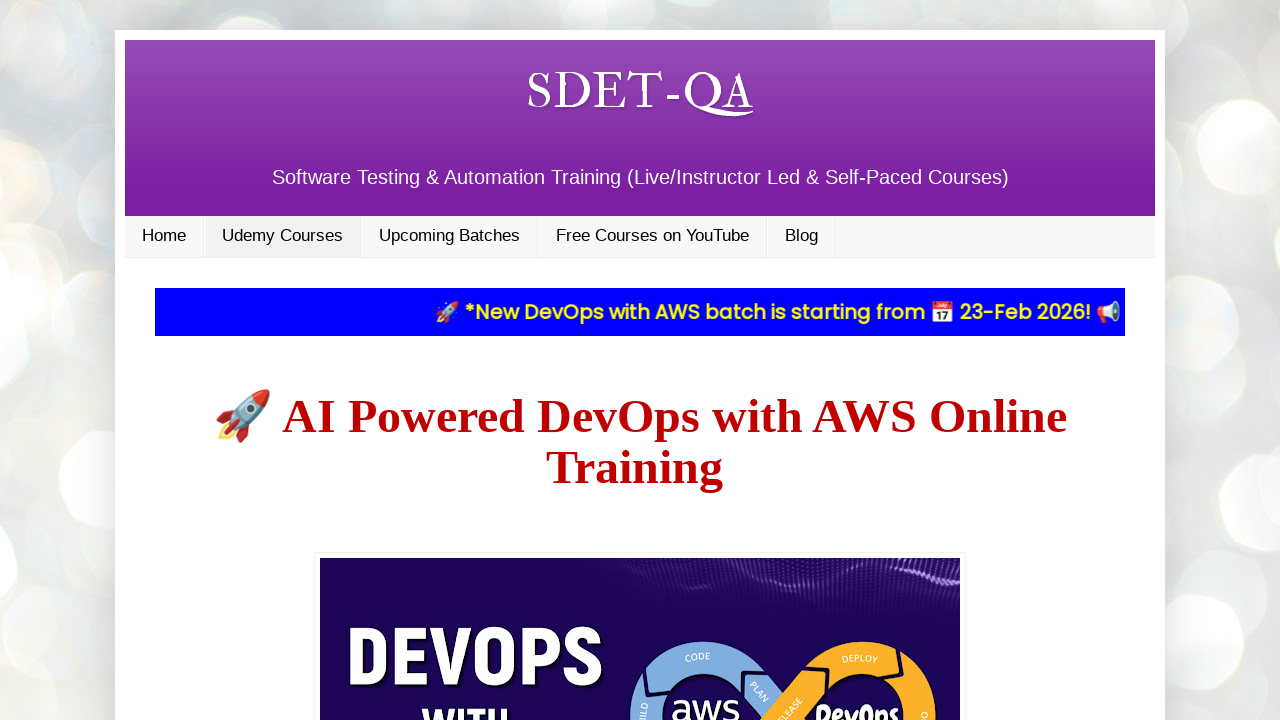